Tests selecting and deselecting radio buttons and checkboxes, verifying their selected state changes appropriately

Starting URL: https://automationfc.github.io/basic-form/index.html

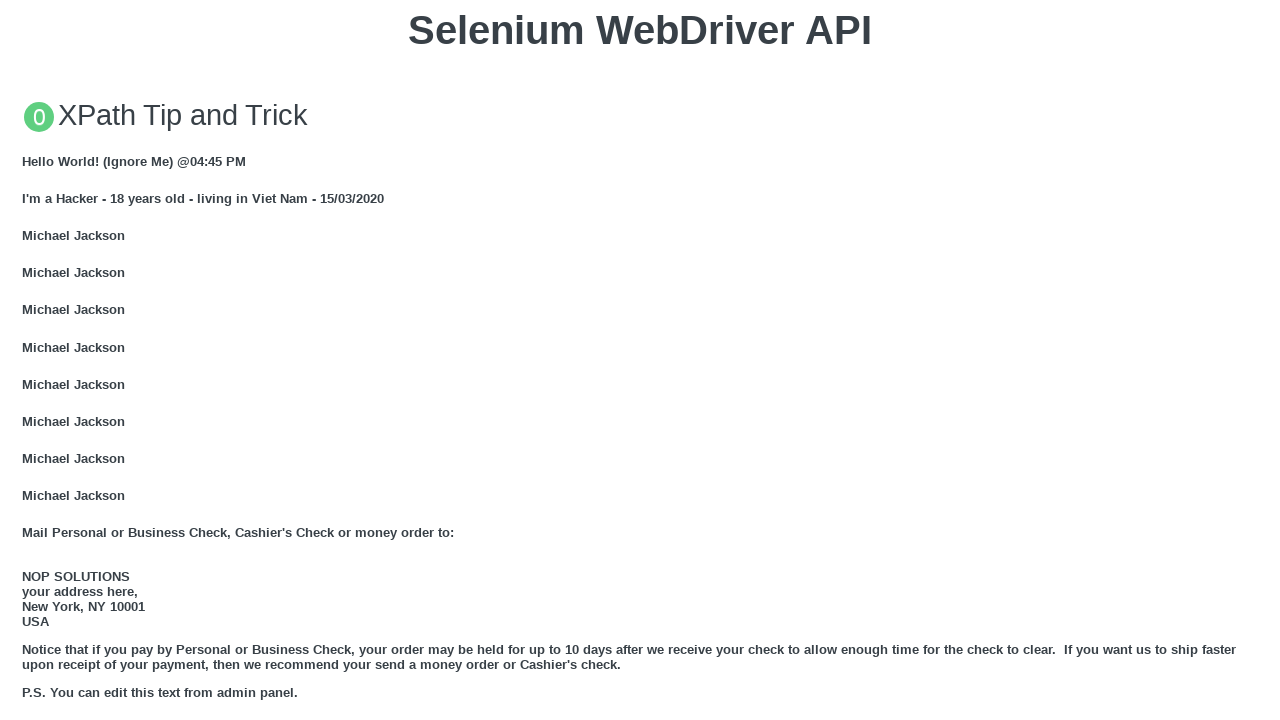

Clicked 'Under 18' radio button at (28, 360) on #under_18
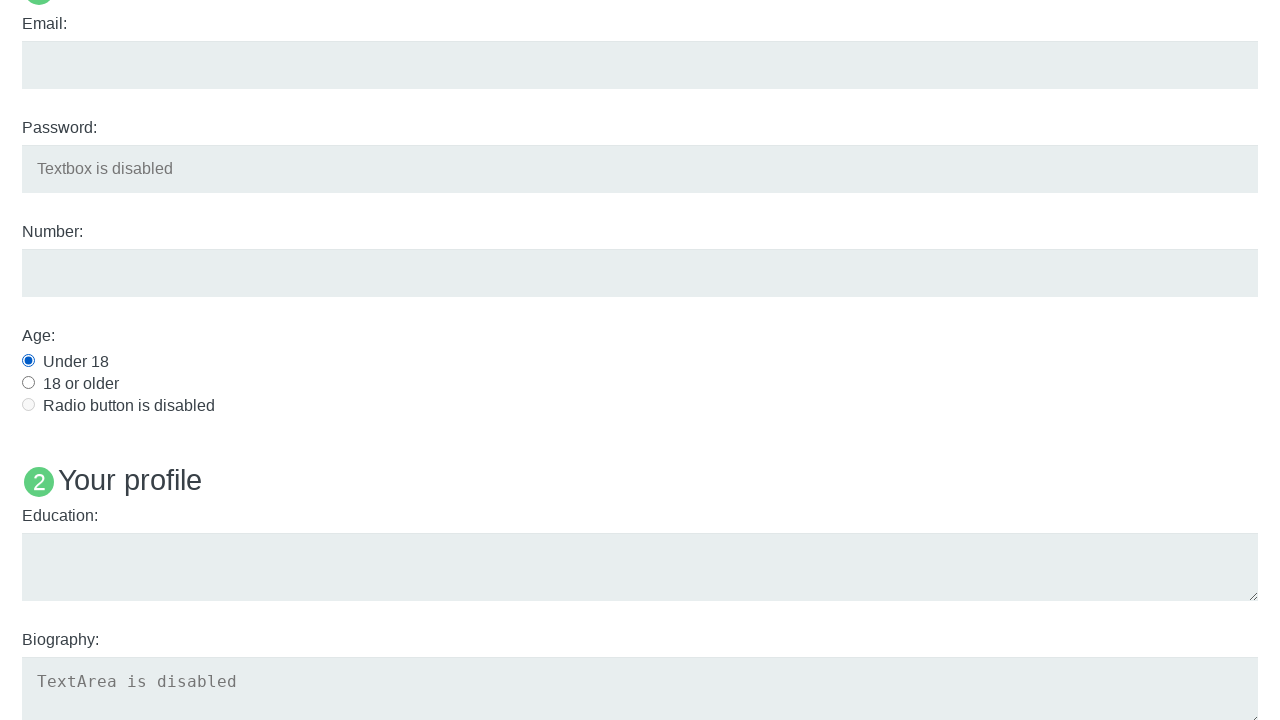

Clicked 'Development' checkbox at (28, 361) on #development
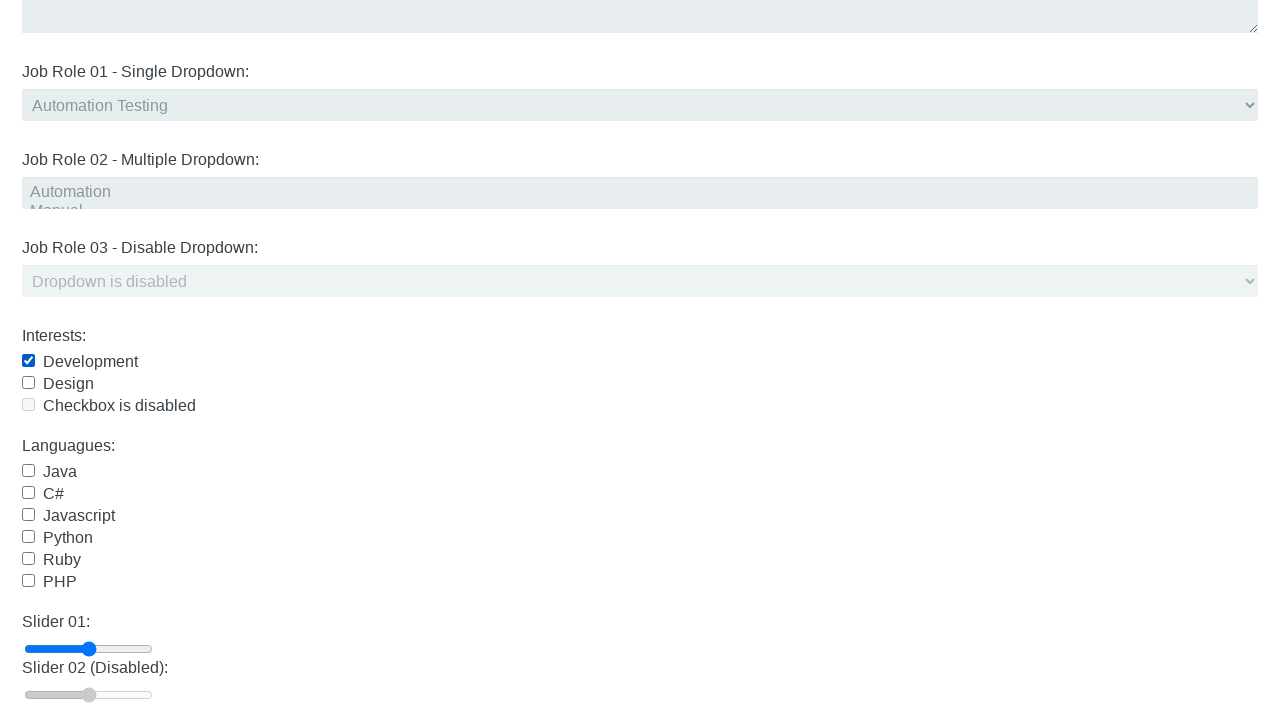

Verified 'Under 18' radio button is selected
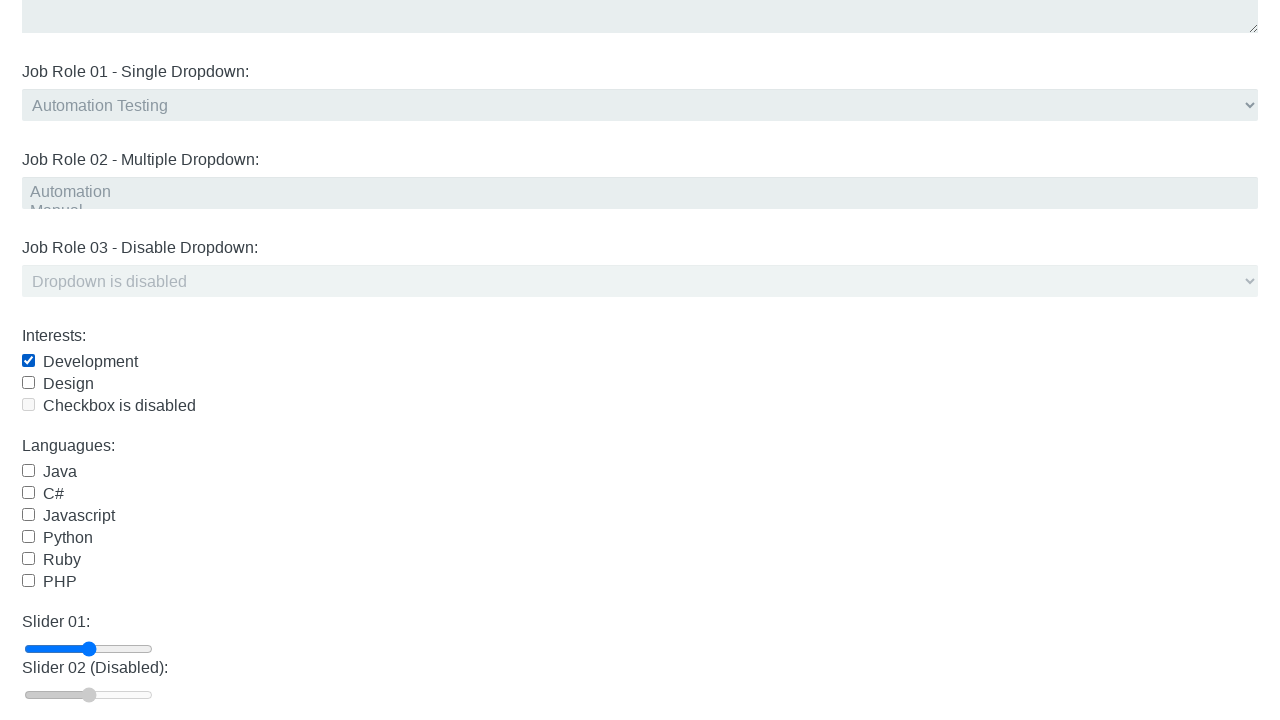

Verified 'Development' checkbox is selected
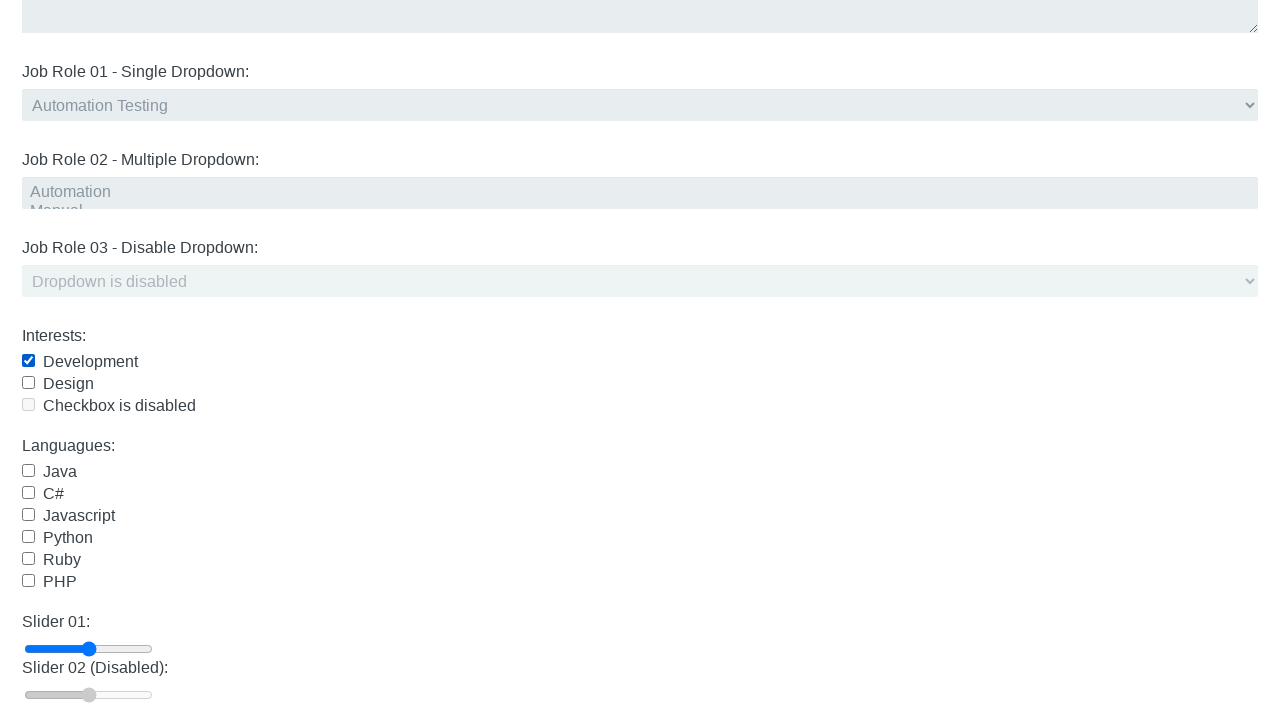

Clicked 'Development' checkbox to deselect it at (28, 361) on #development
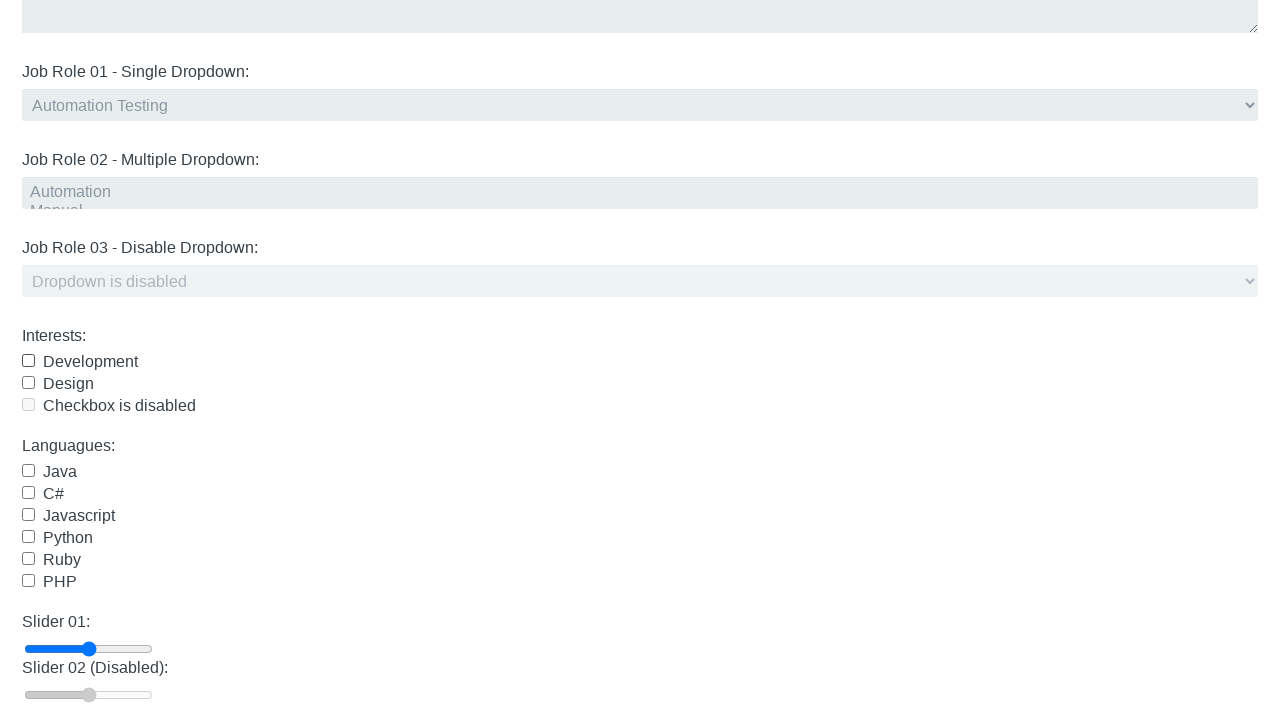

Verified 'Development' checkbox is deselected
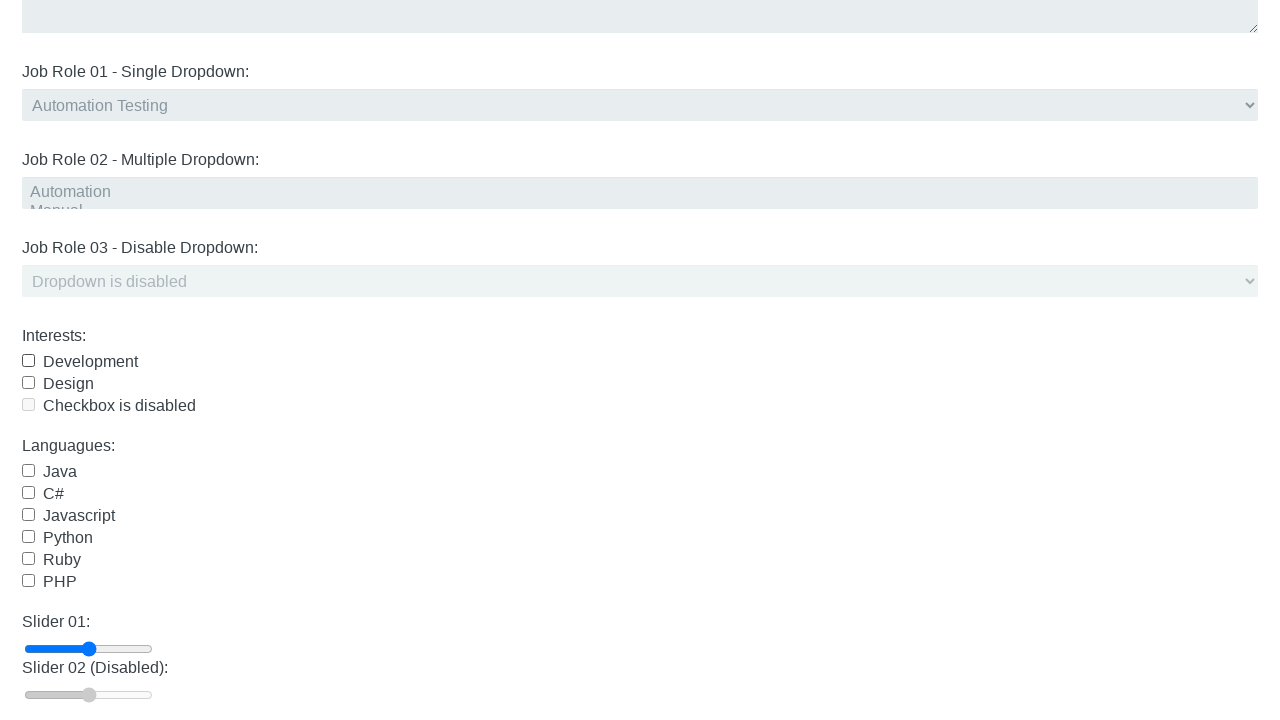

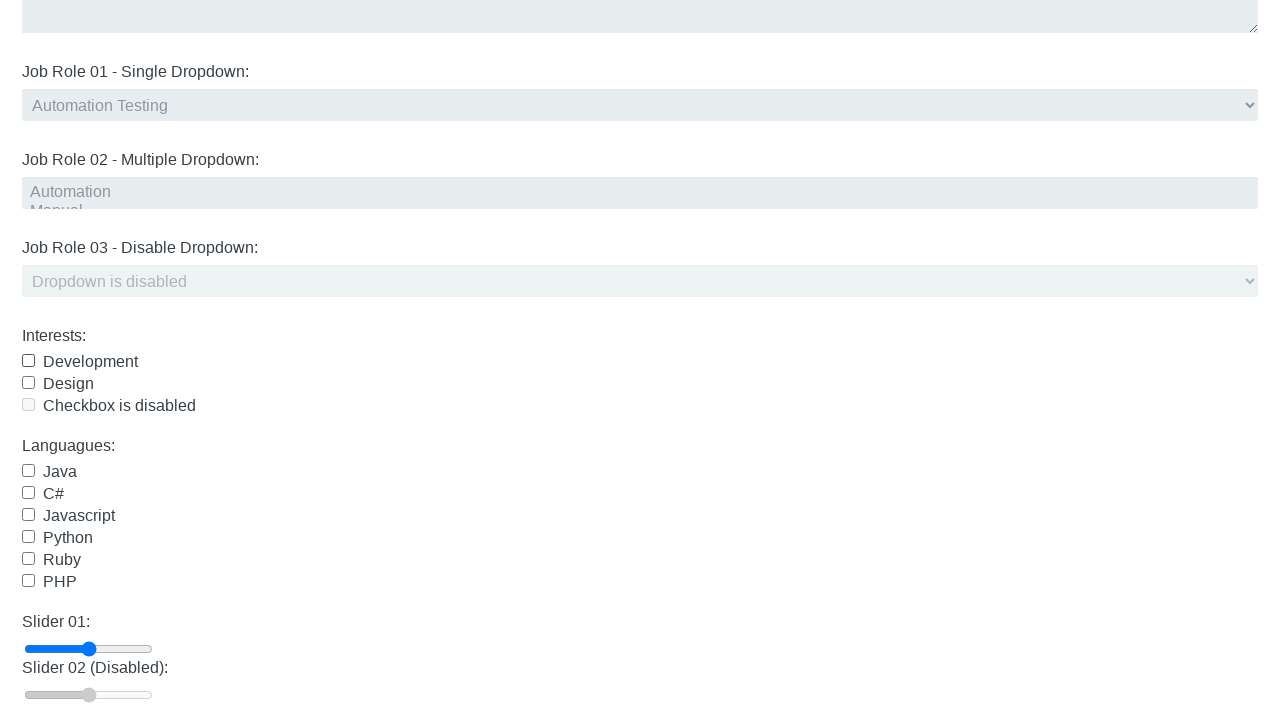